Navigates to SRS booking website and waits for the page to fully load

Starting URL: https://www.srsbooking.com/index.html

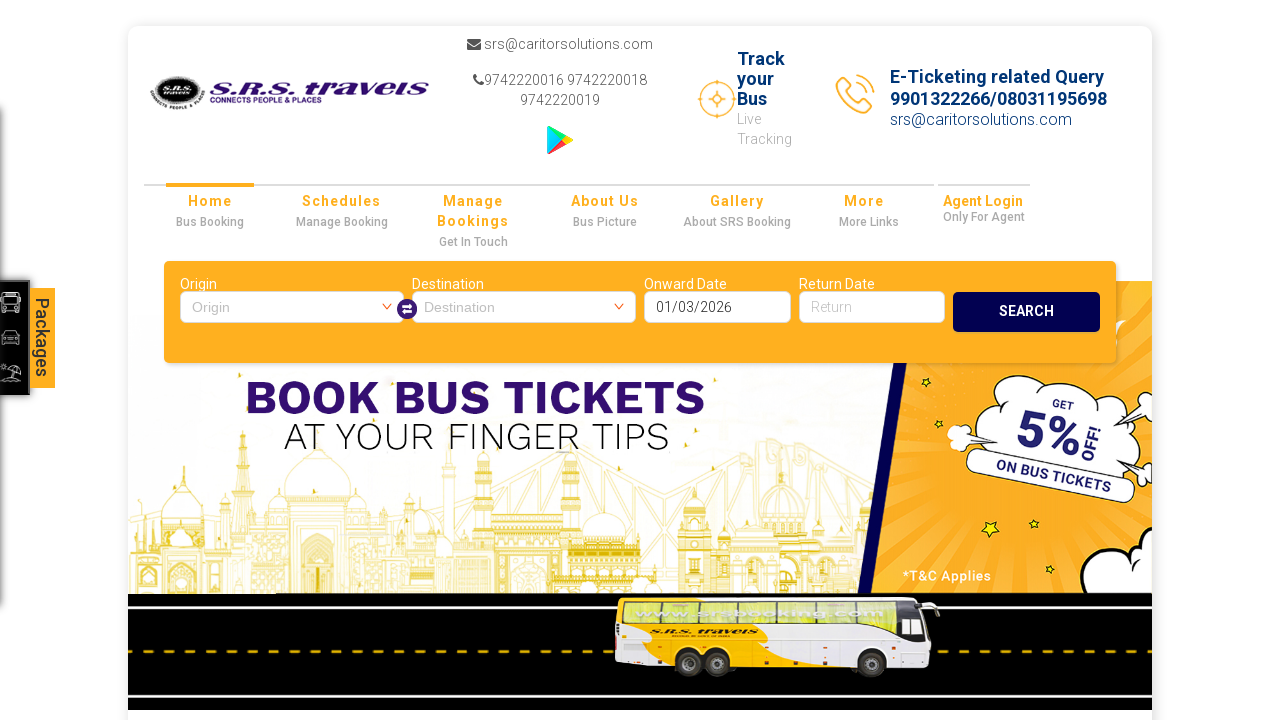

Navigated to SRS booking website homepage
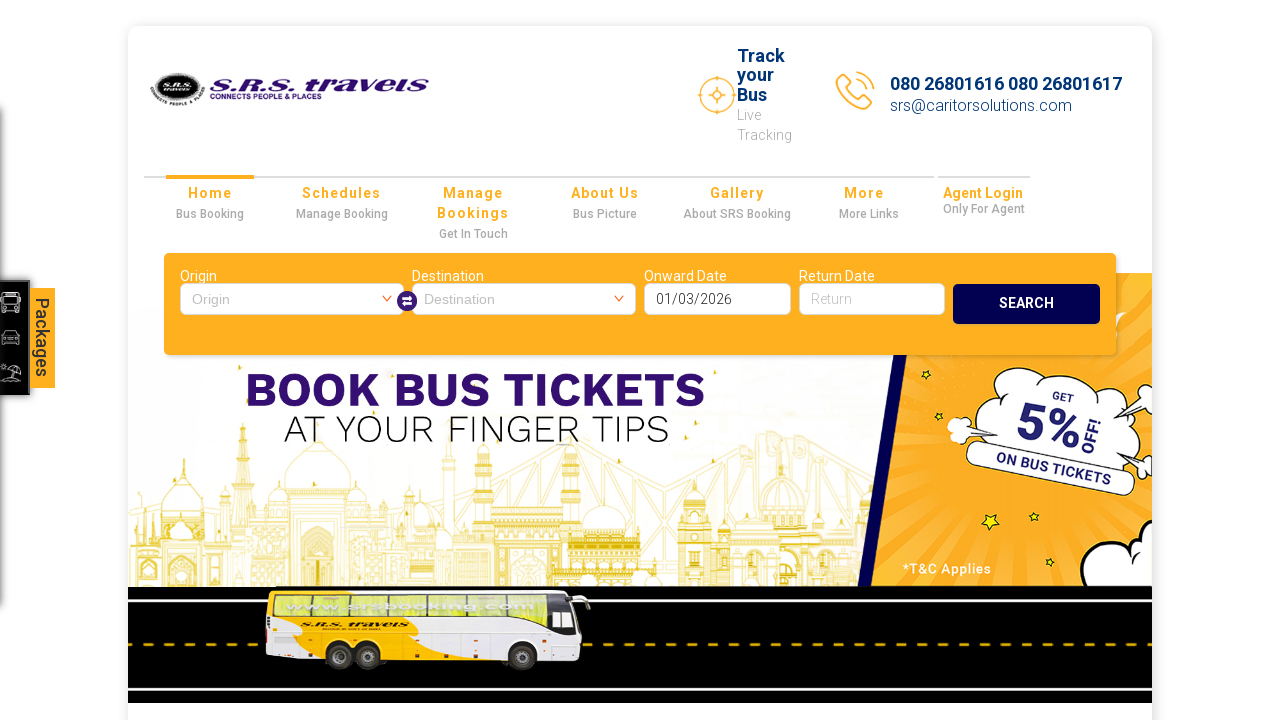

Page fully loaded - network idle state reached
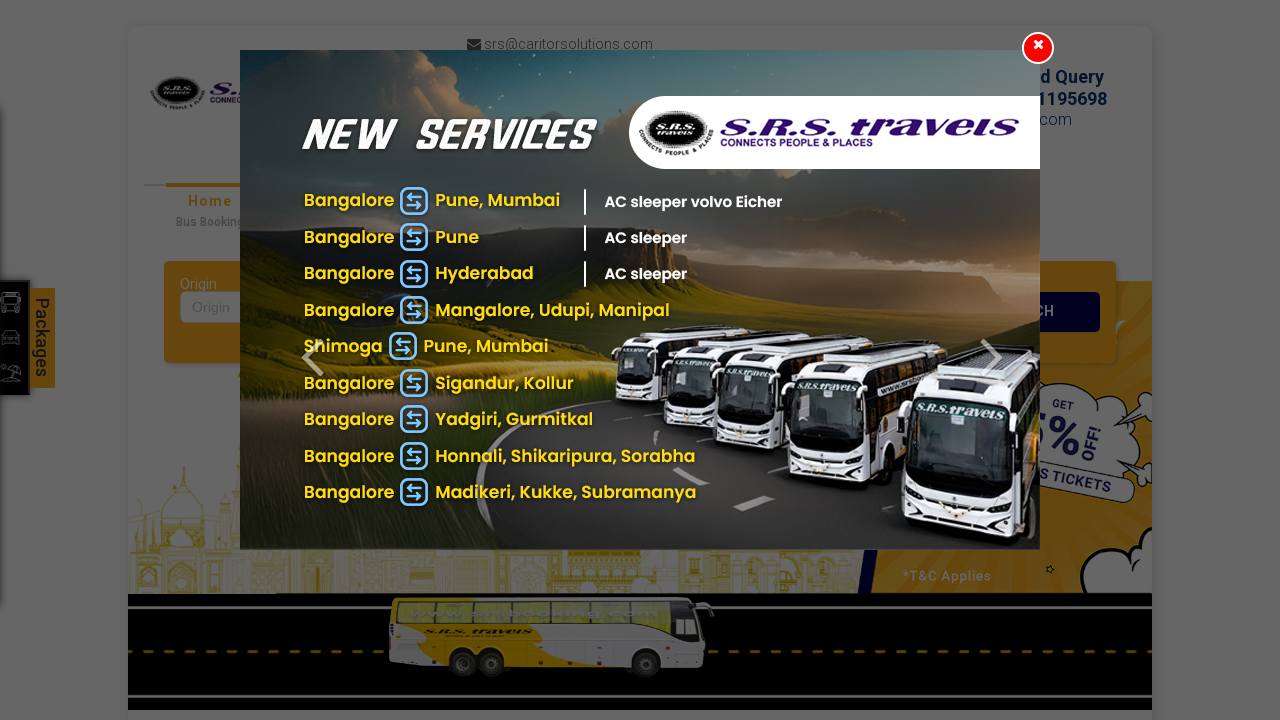

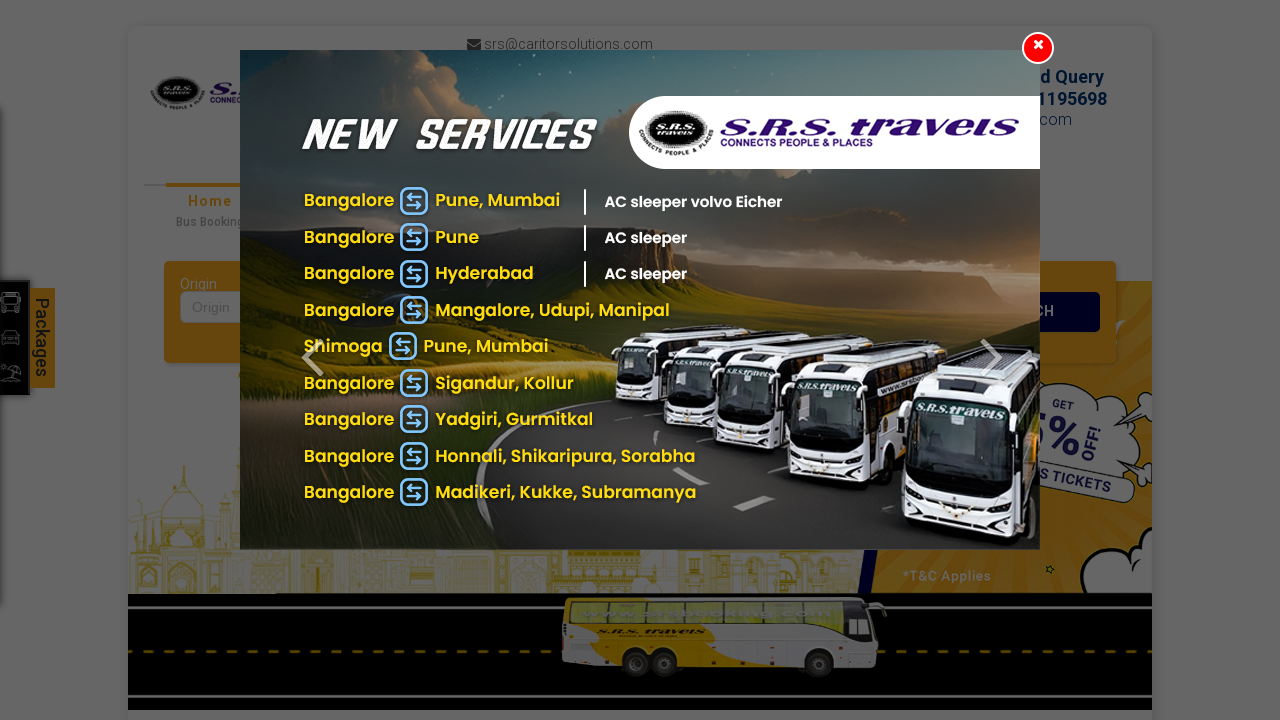